Tests dynamic control visibility by clicking a toggle button to hide a checkbox and verifying its invisibility

Starting URL: https://v1.training-support.net/selenium/dynamic-controls

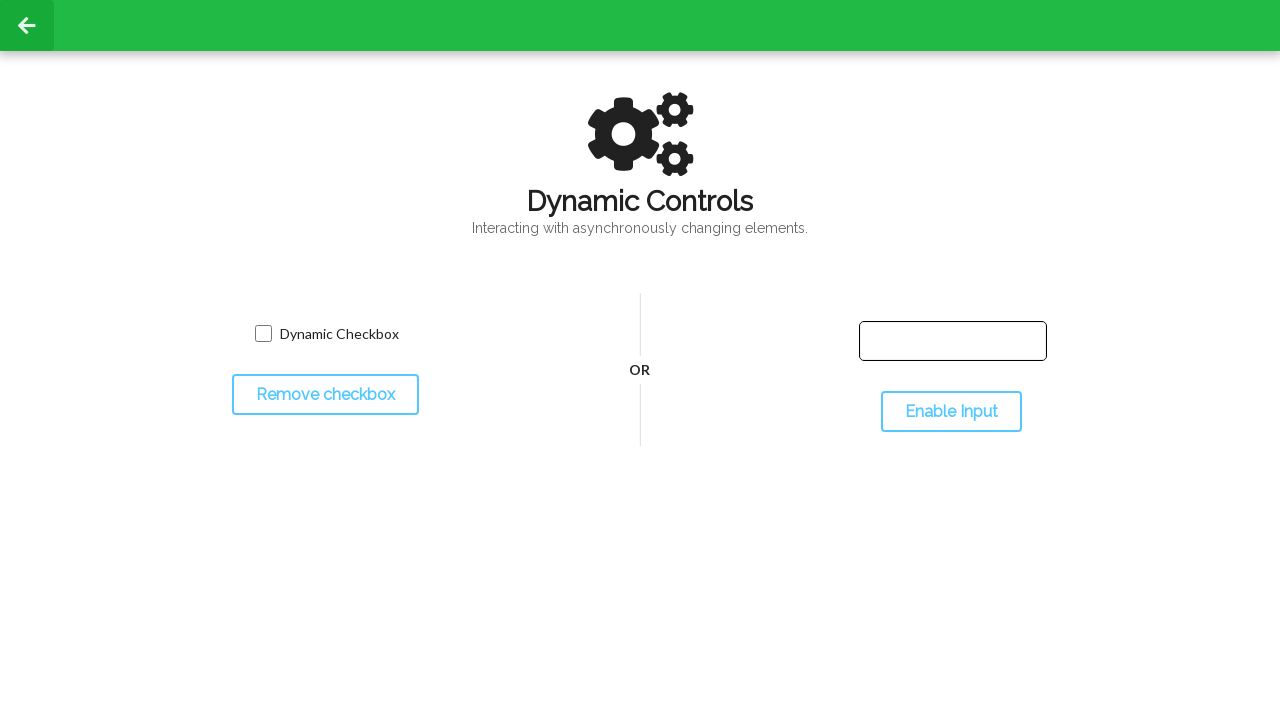

Located the dynamic checkbox element
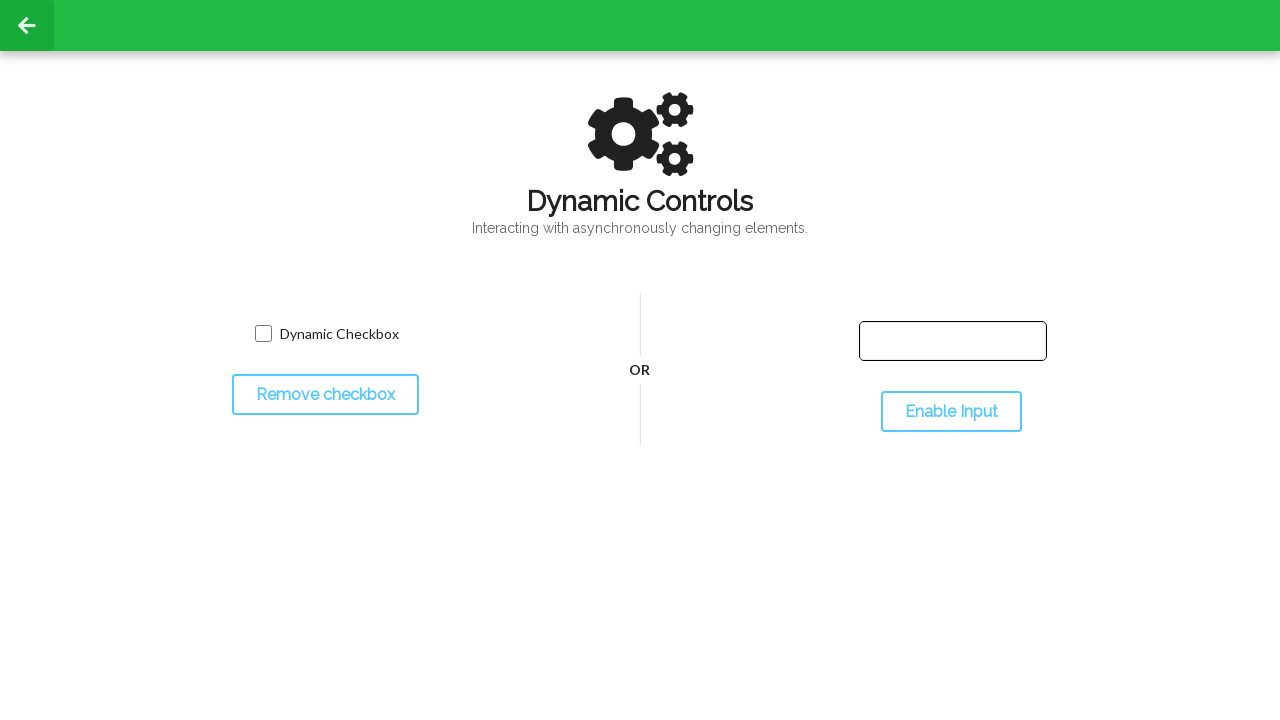

Located the toggle button element
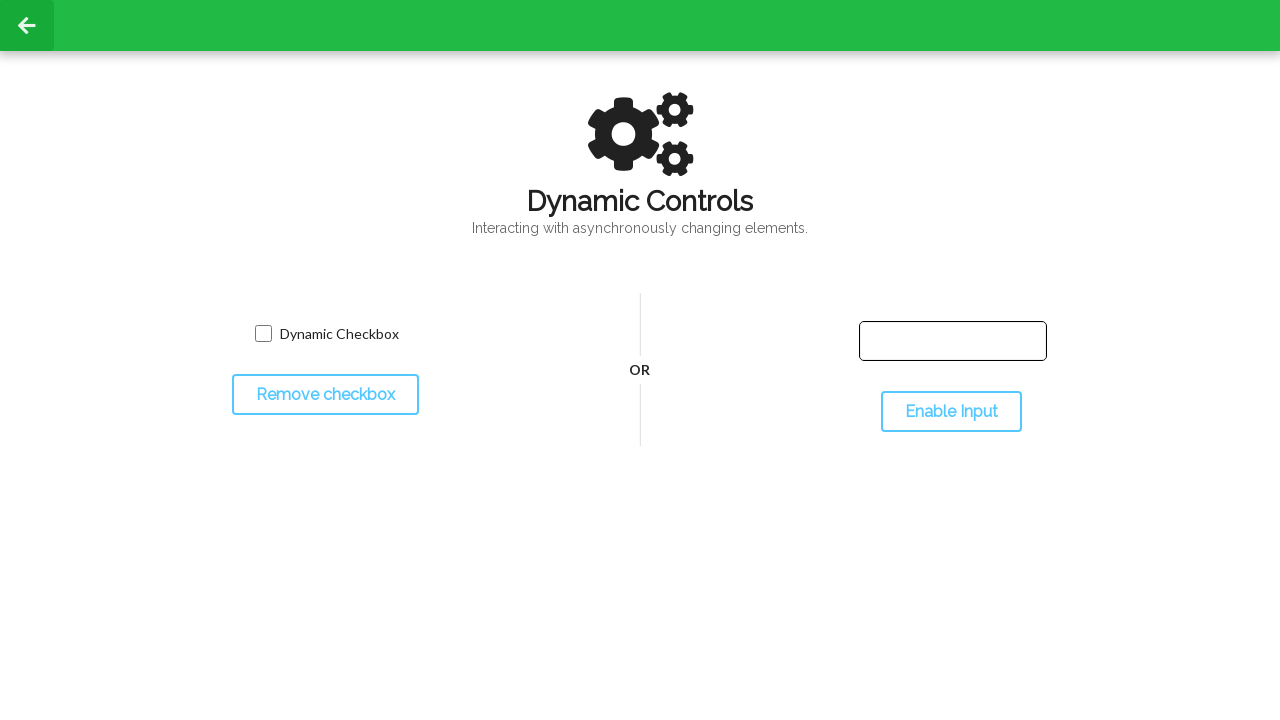

Verified initial checkbox visibility - checkbox is visible
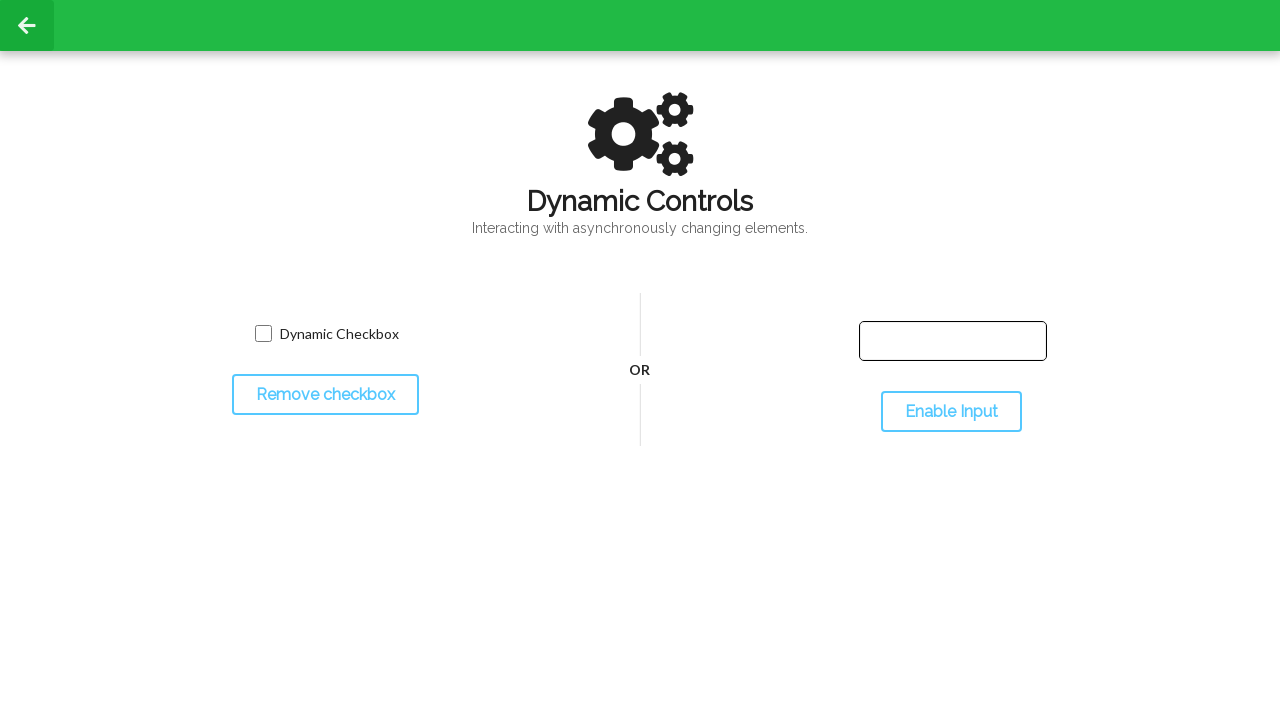

Clicked toggle button to hide the checkbox at (325, 395) on #toggleCheckbox
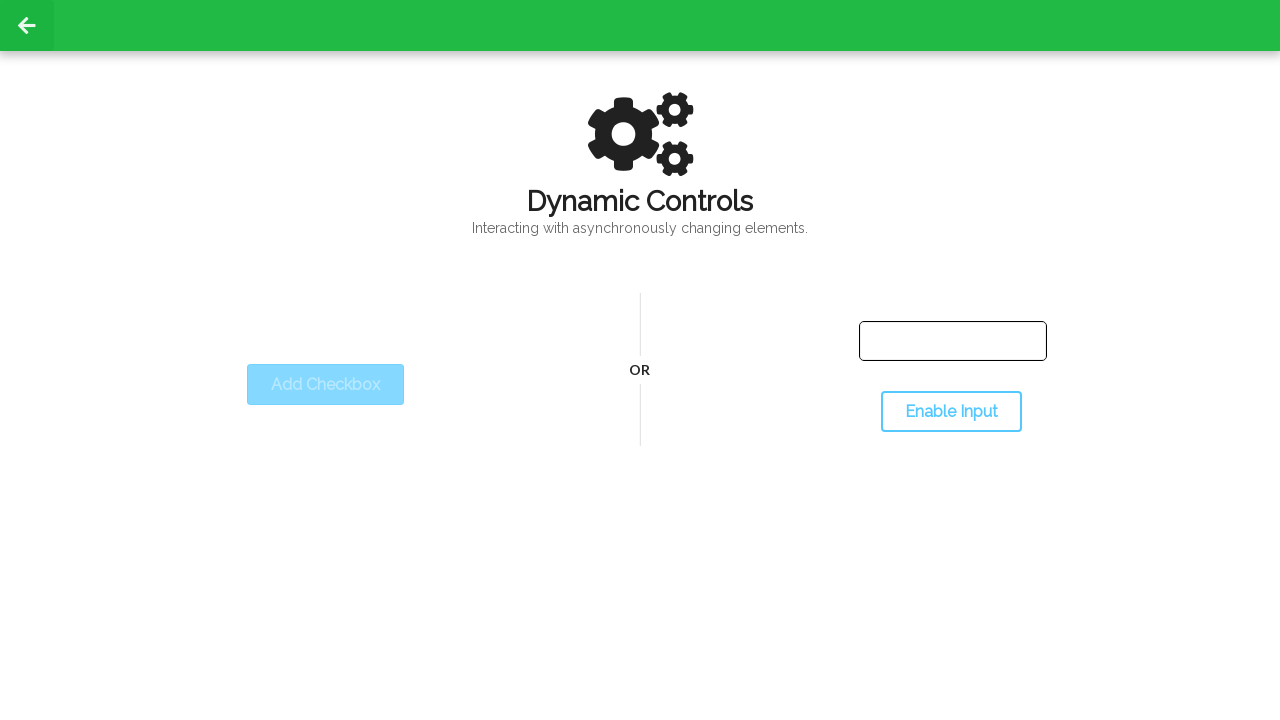

Waited for checkbox to become hidden
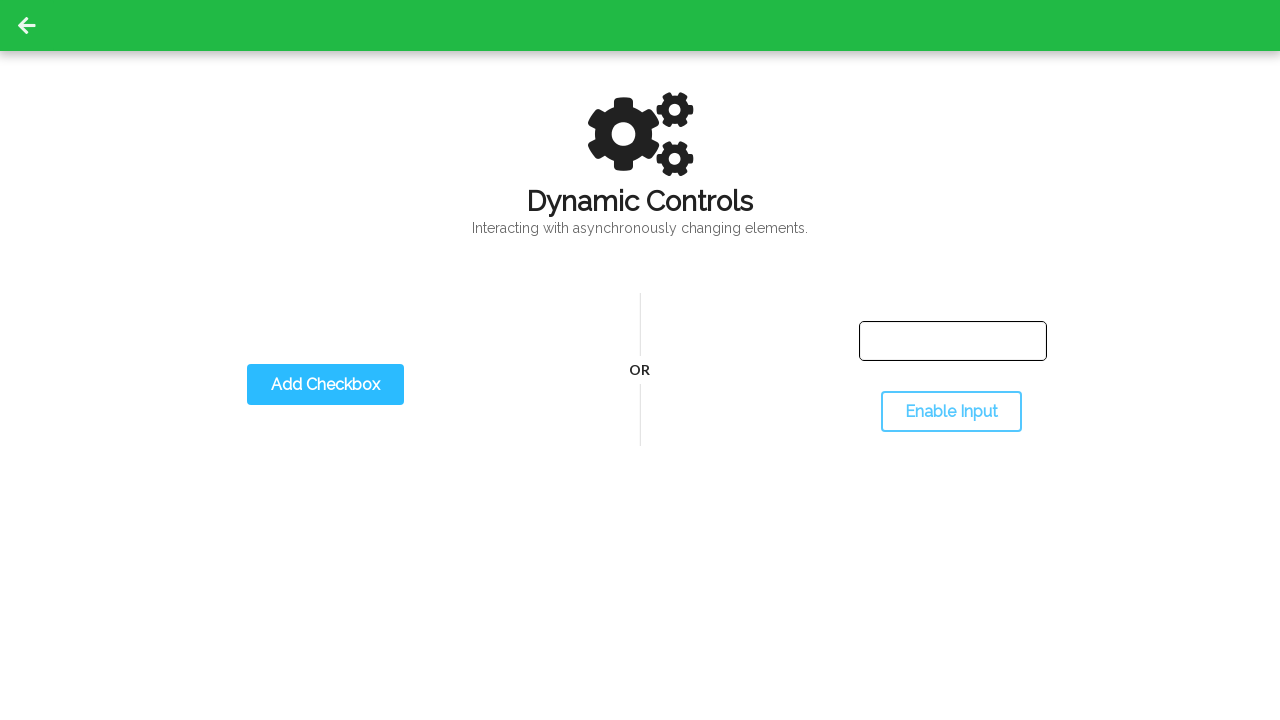

Verified checkbox is now hidden - checkbox is invisible
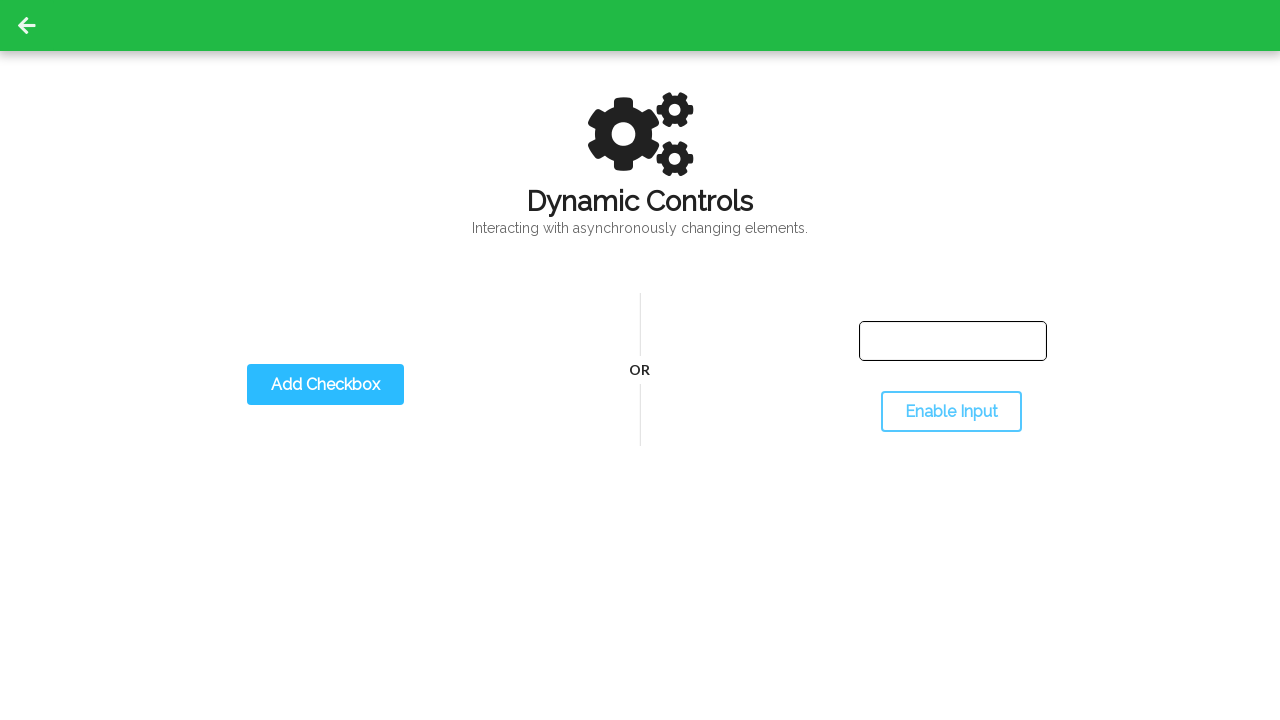

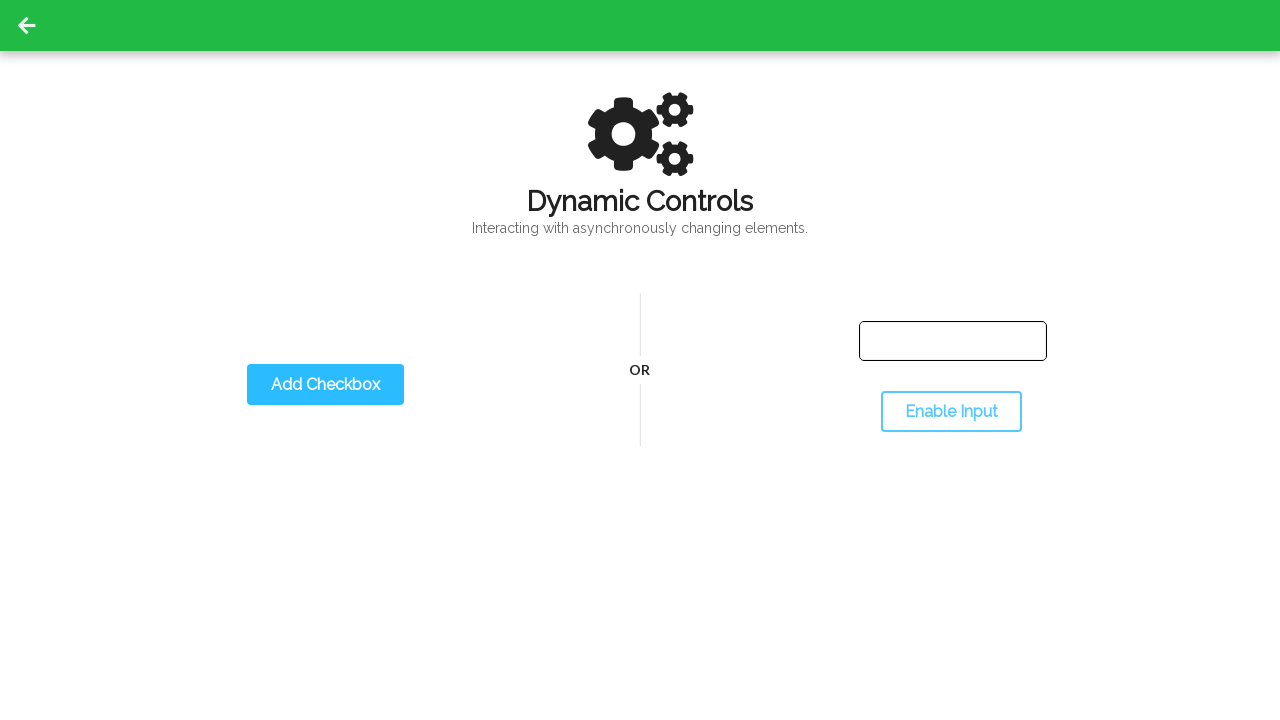